Navigates to the Automation Exercise website, verifies the home page is visible, clicks on the Test Cases button, and verifies navigation to the test cases page

Starting URL: http://automationexercise.com

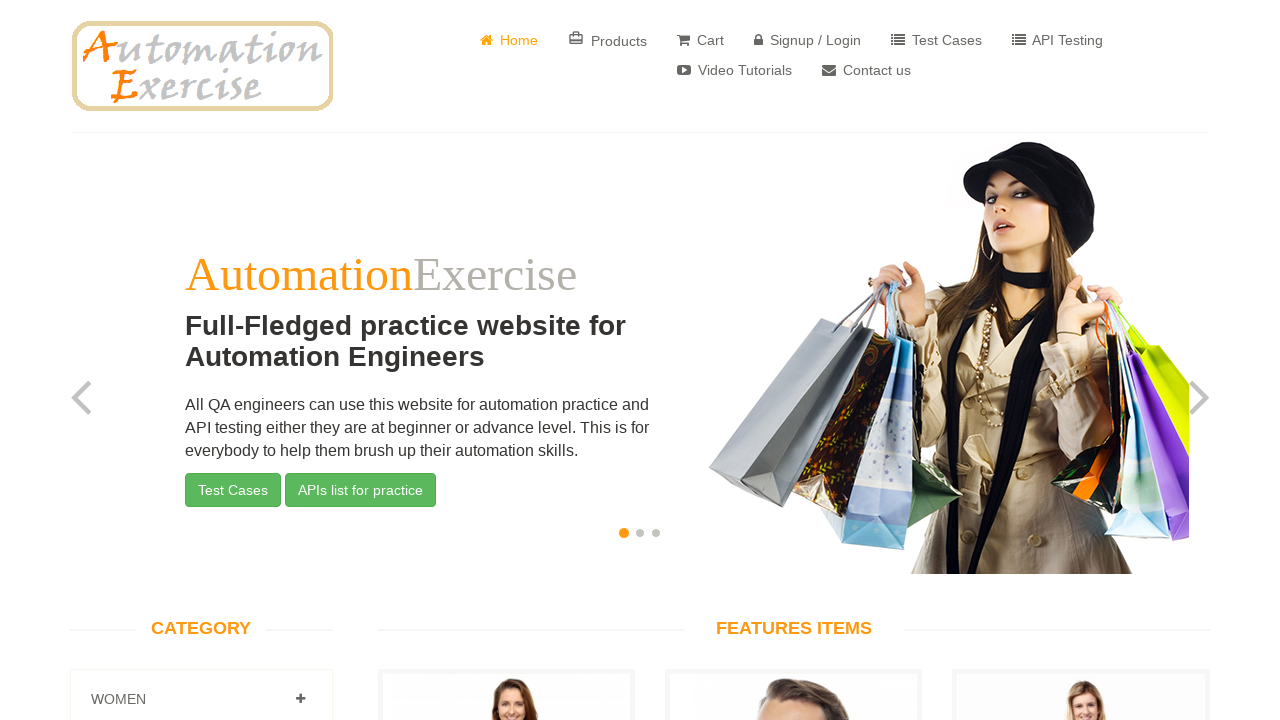

Navigated to Automation Exercise website at http://automationexercise.com
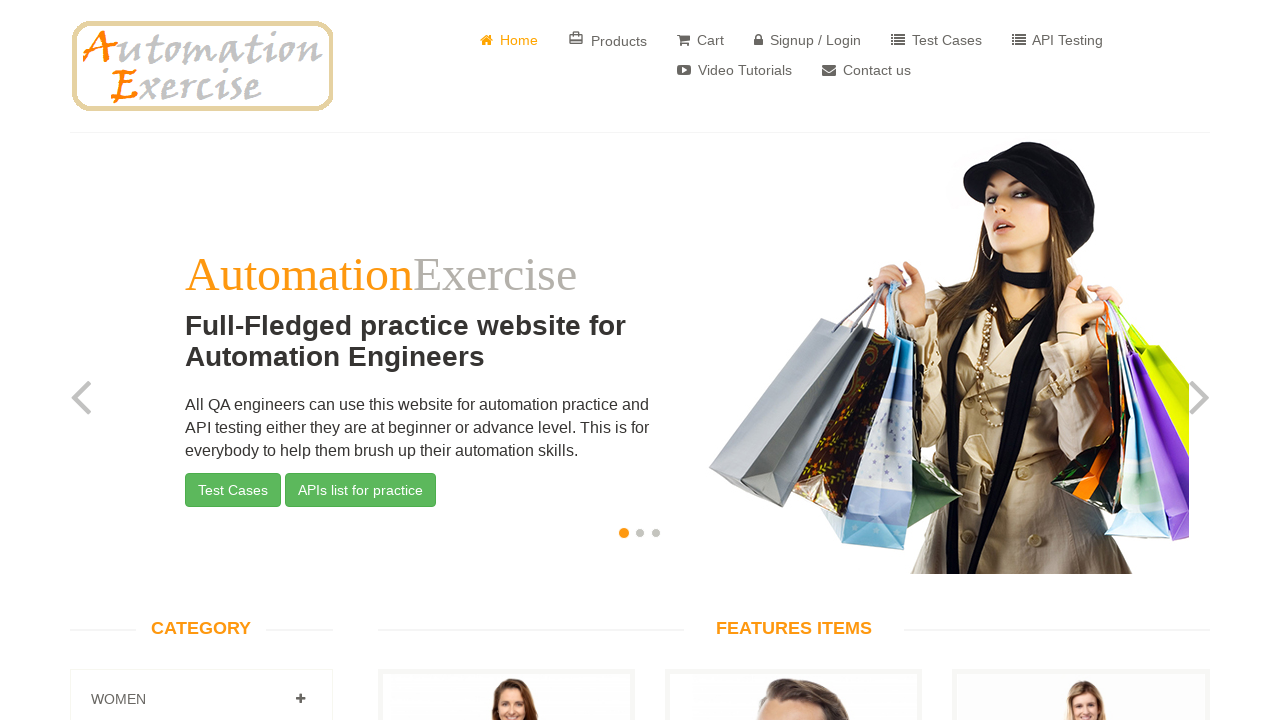

Home page loaded and body element is visible
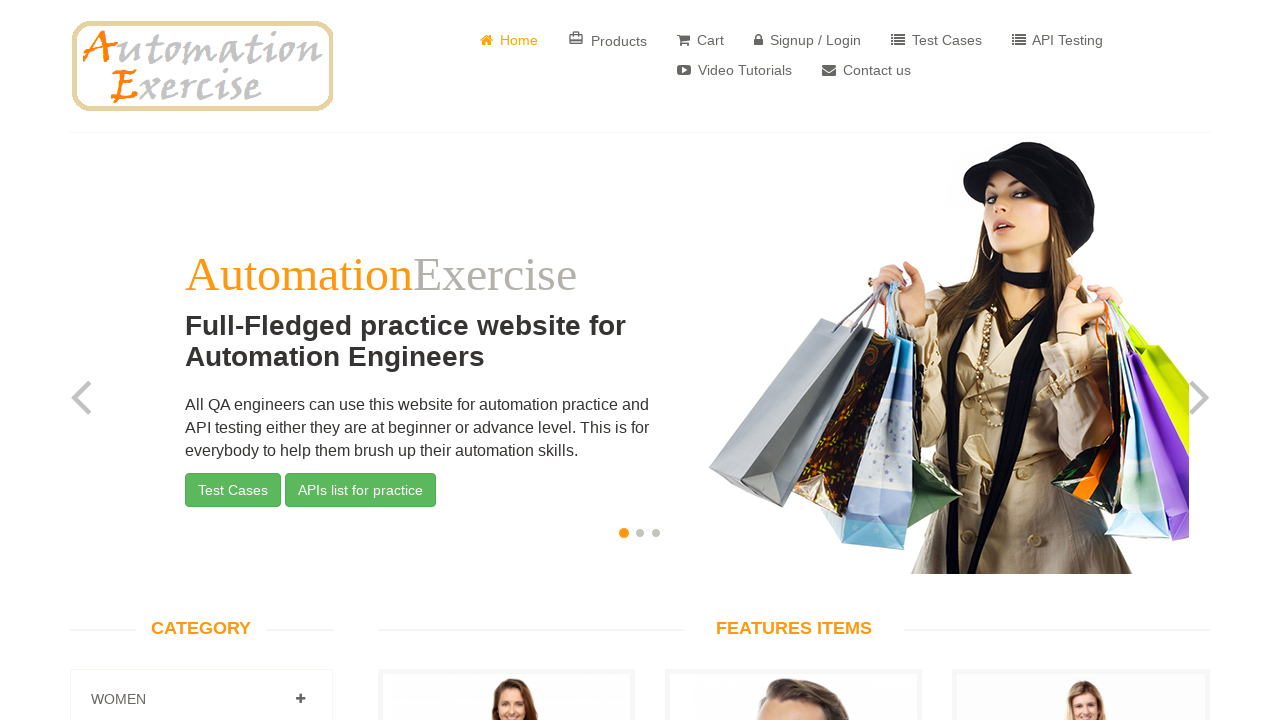

Clicked on Test Cases button at (936, 40) on a:has-text('Test Cases')
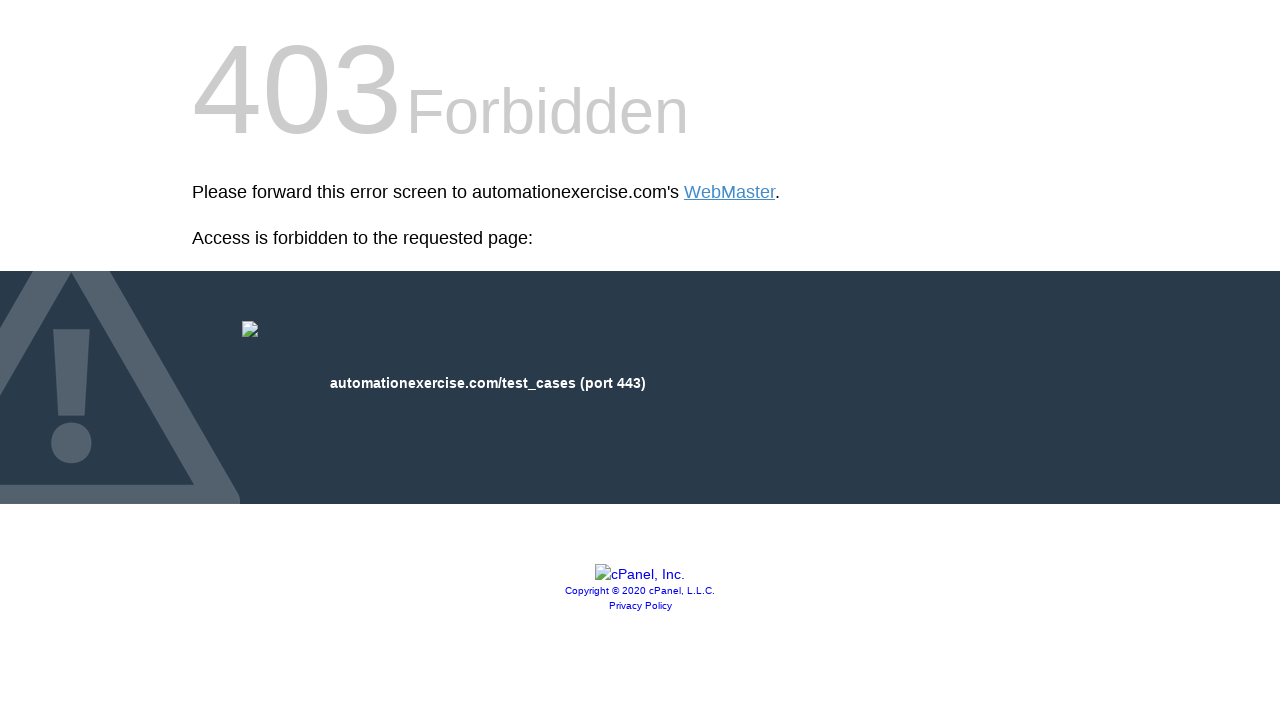

Test Cases page loaded successfully
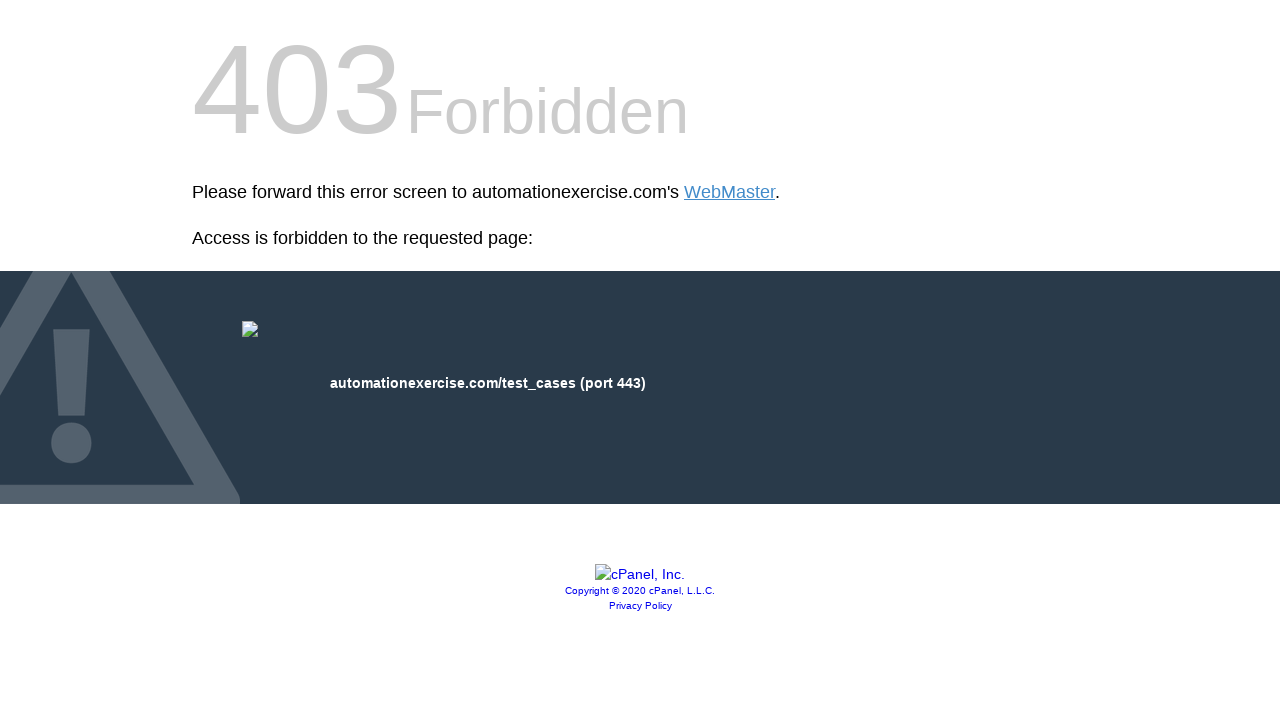

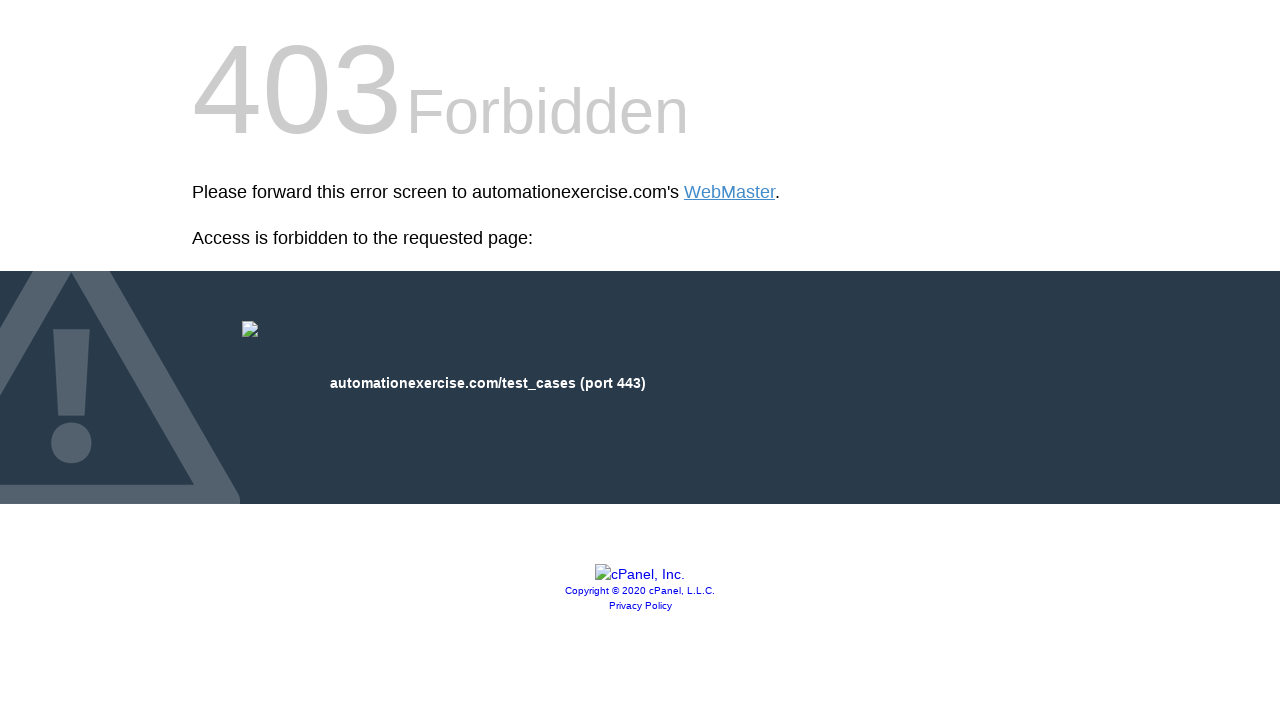